Tests the complete flight booking flow on BlazeDemo by selecting departure and destination cities, choosing a flight from results, filling in passenger and payment information, and verifying the purchase confirmation page.

Starting URL: https://blazedemo.com/

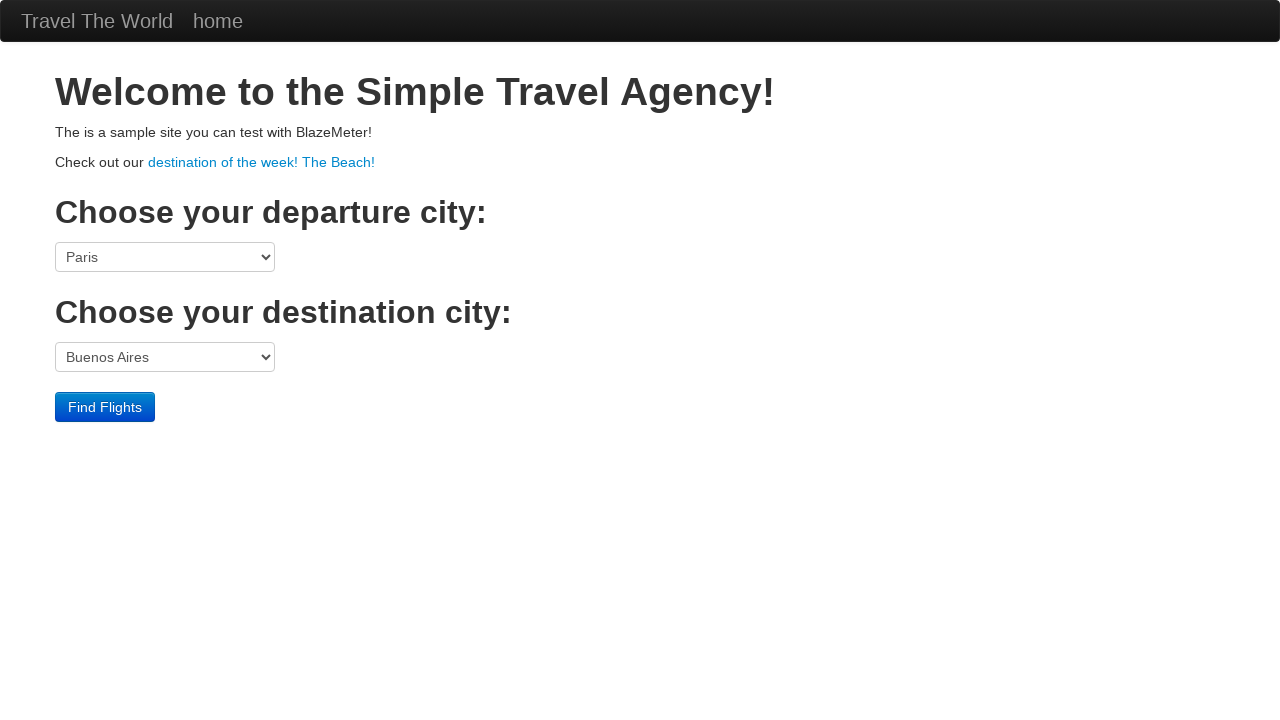

Selected Boston as departure city on select[name='fromPort']
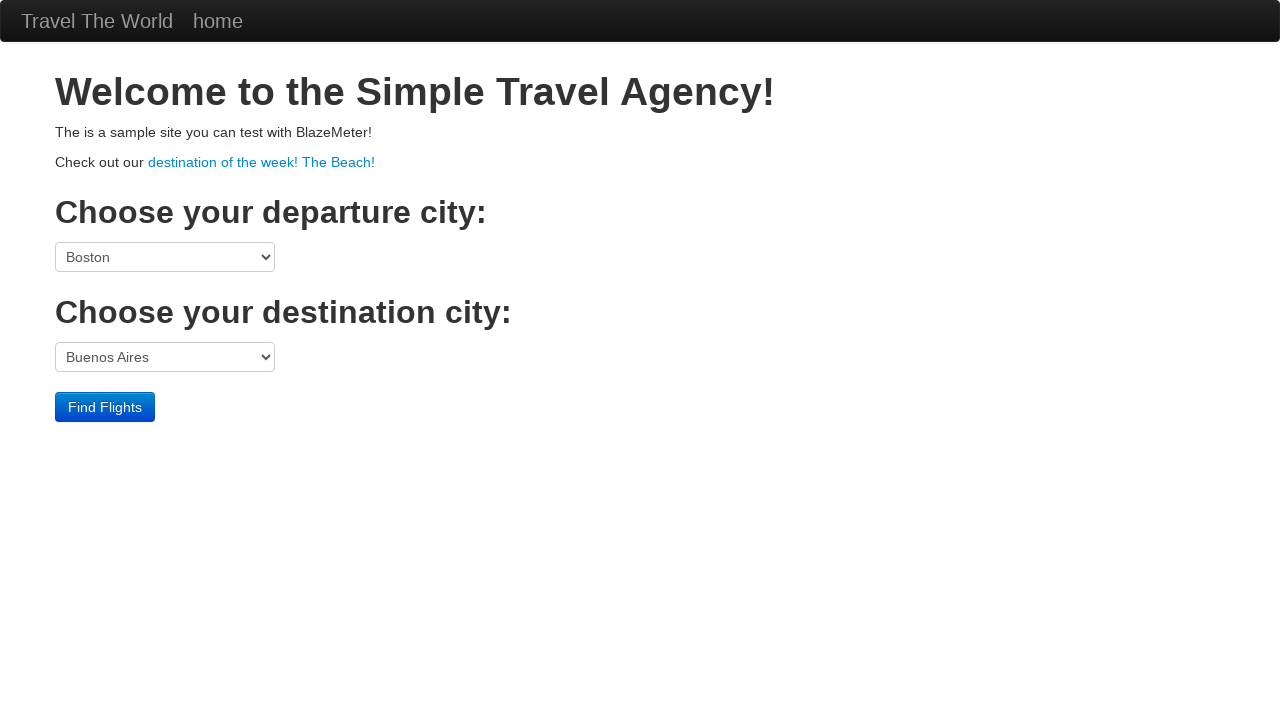

Selected Rome as destination city on select[name='toPort']
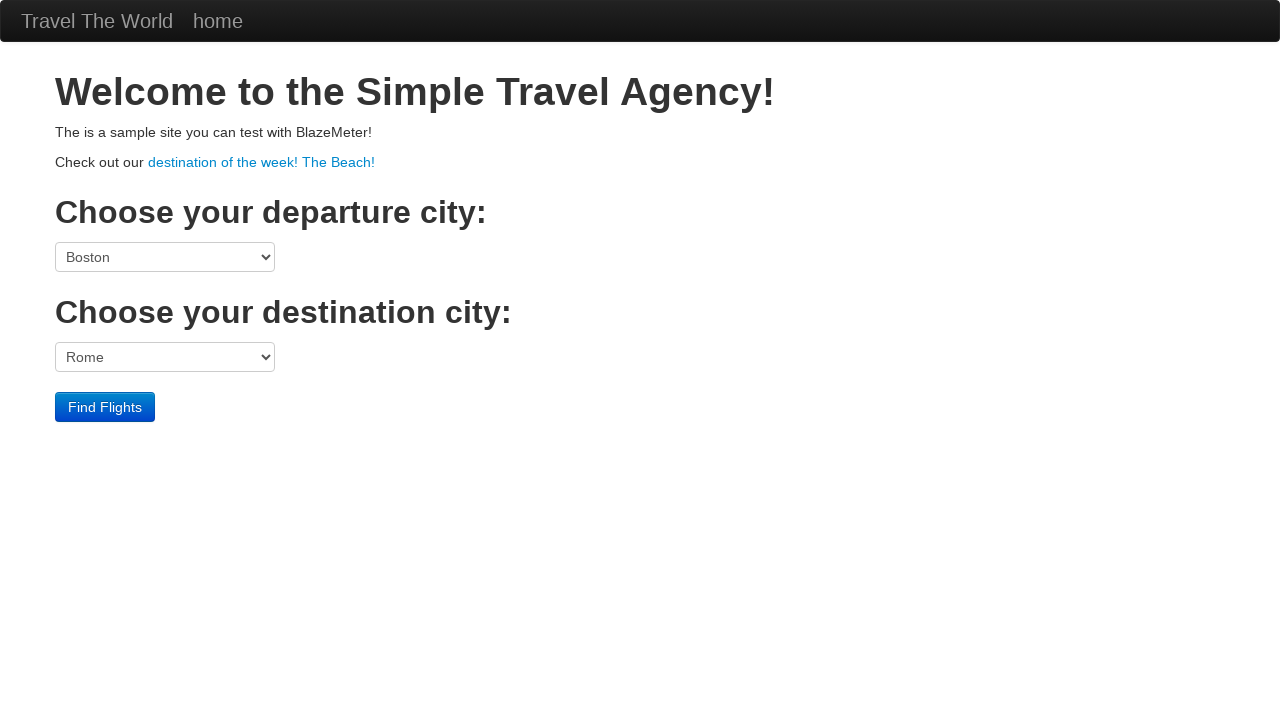

Clicked Find Flights button at (105, 407) on input[type='submit']
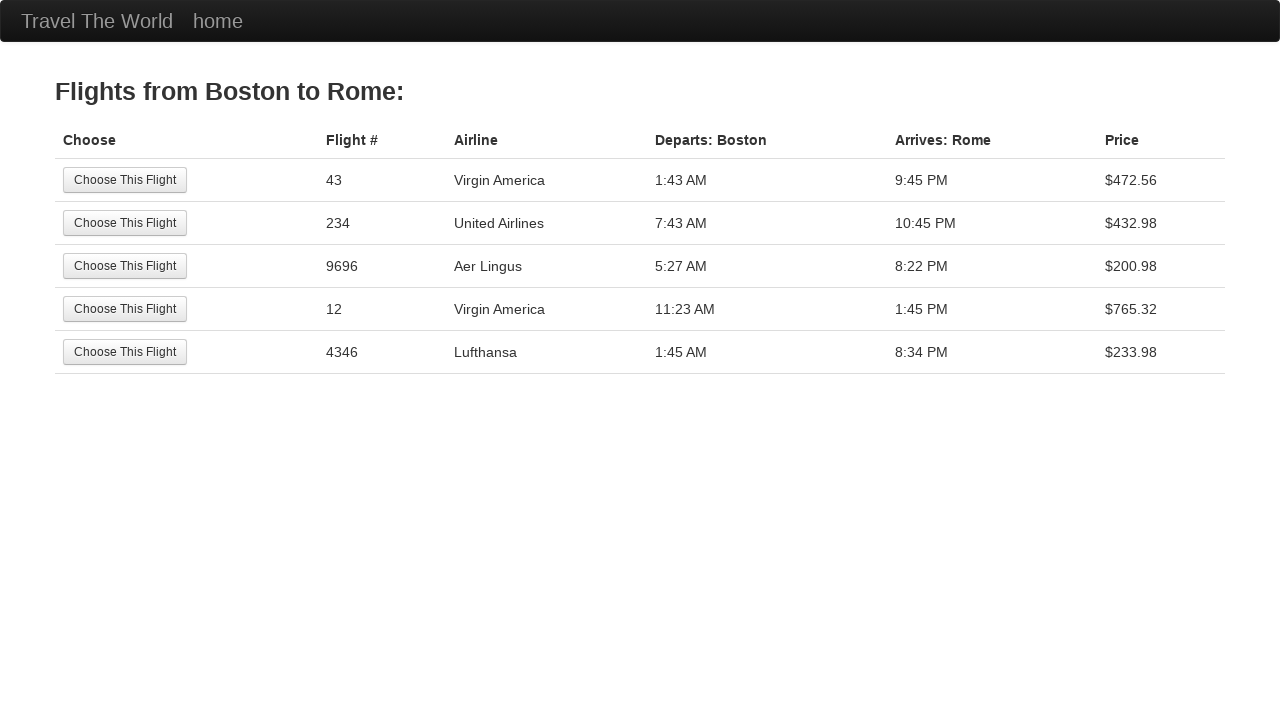

Flight results header loaded
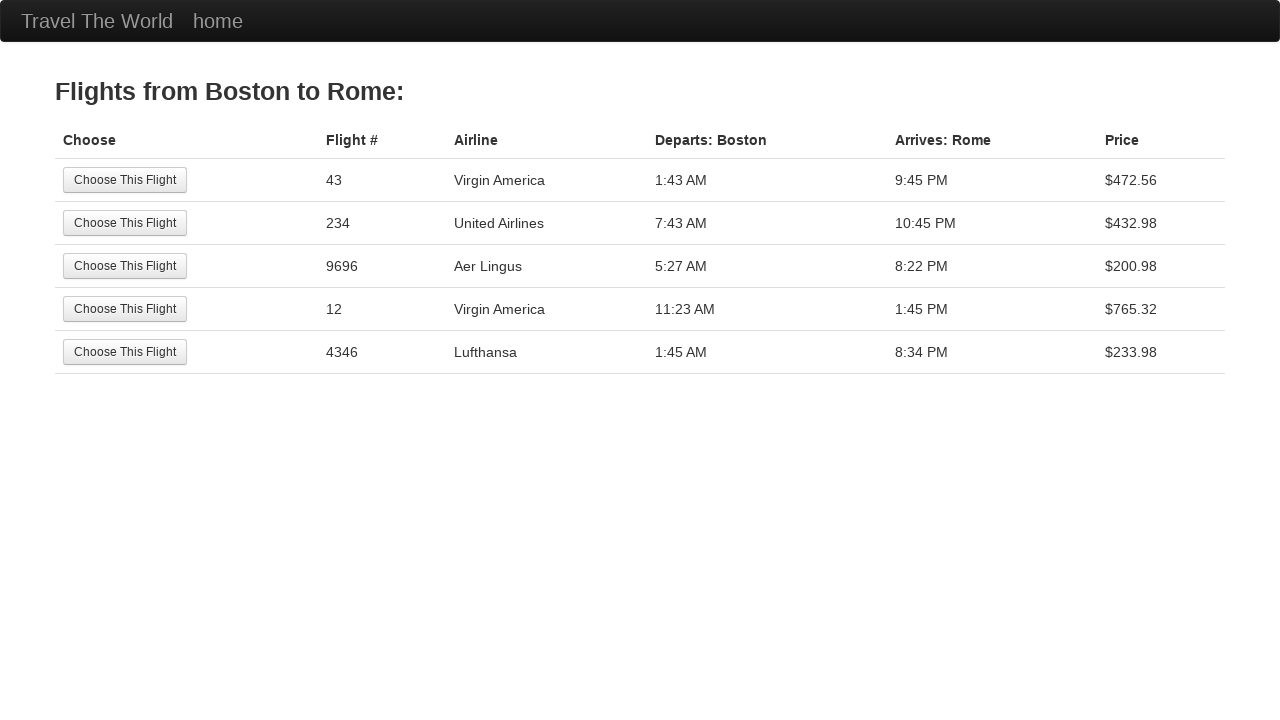

Flights table rows loaded
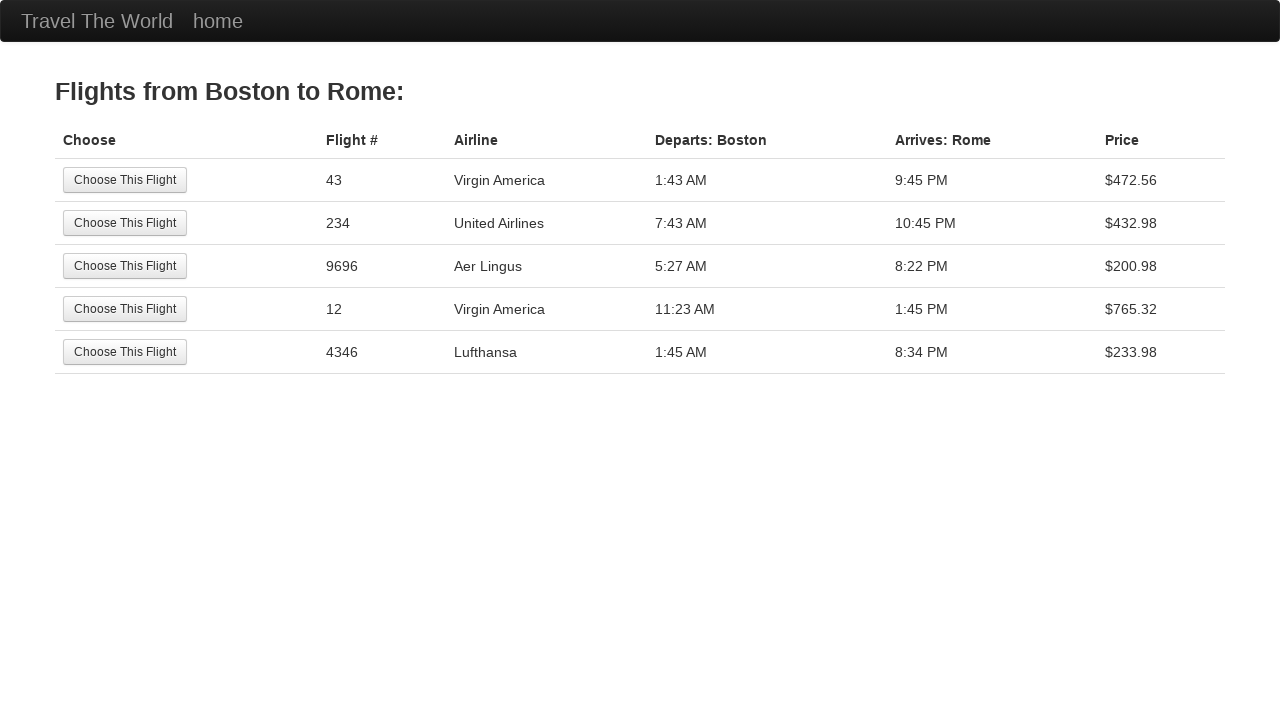

Selected first flight from results at (125, 180) on table tbody tr td input[type='submit']
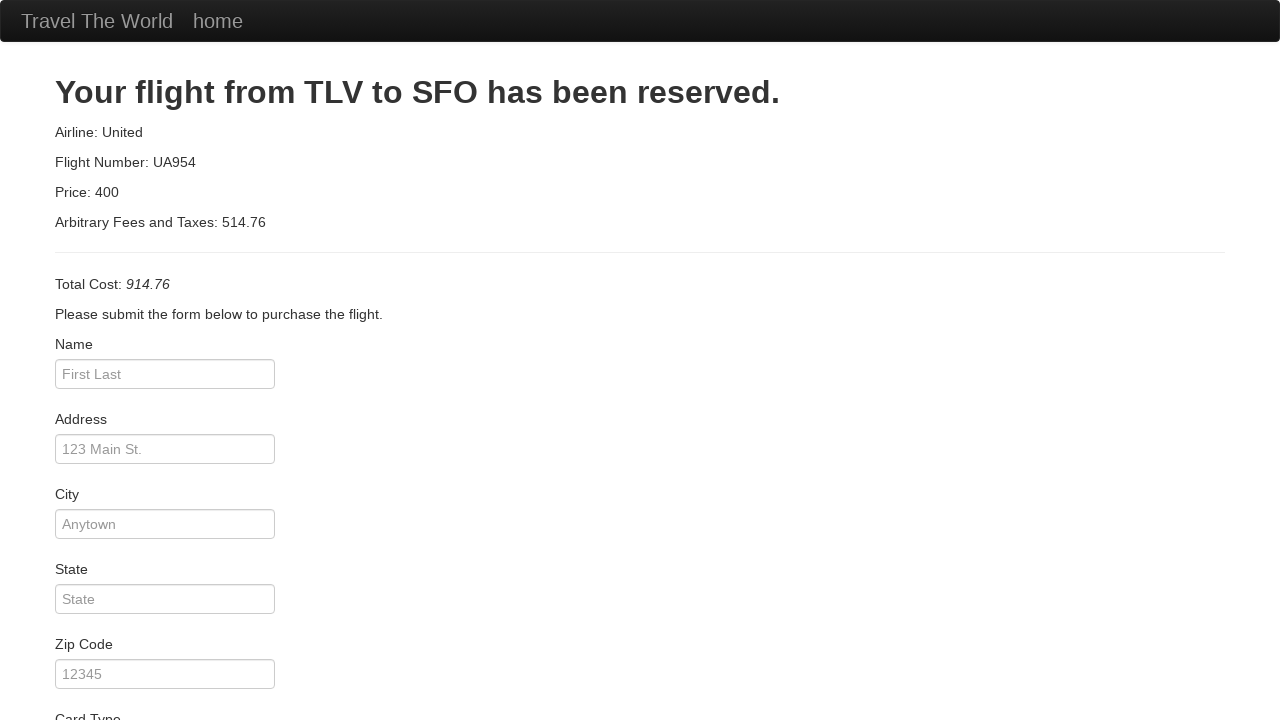

Passenger information form loaded
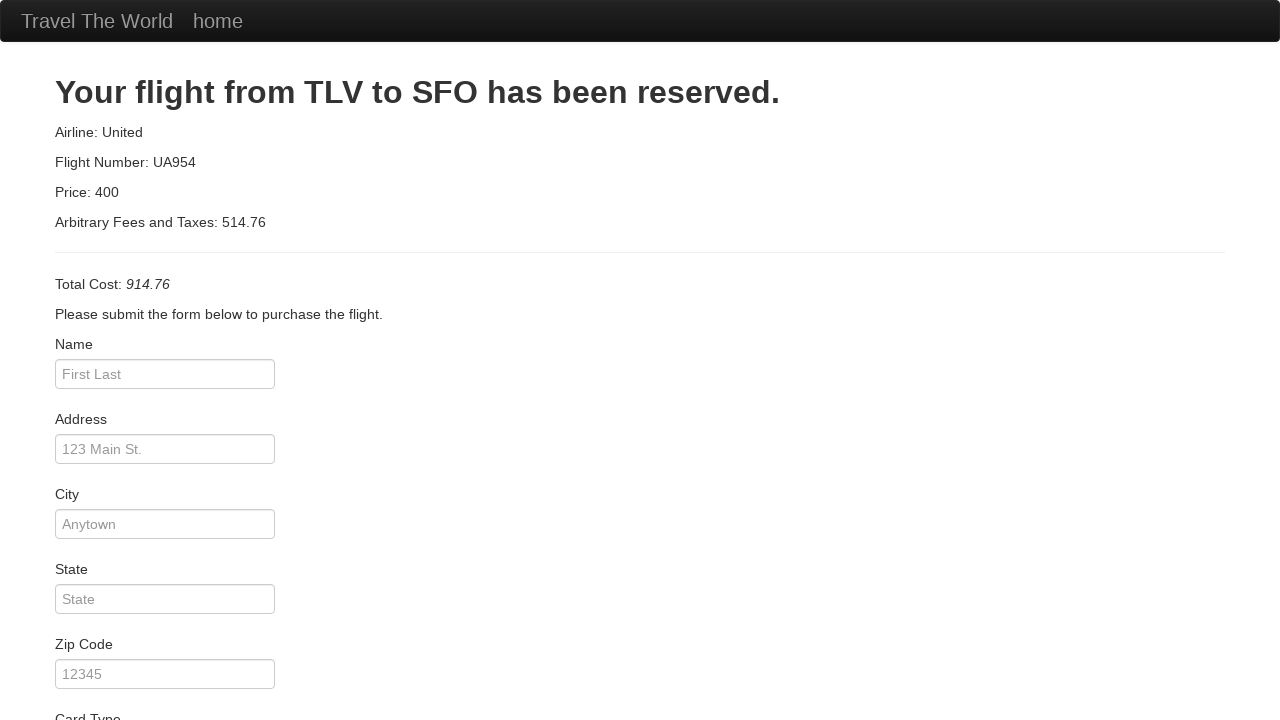

Filled passenger name: Test User on #inputName
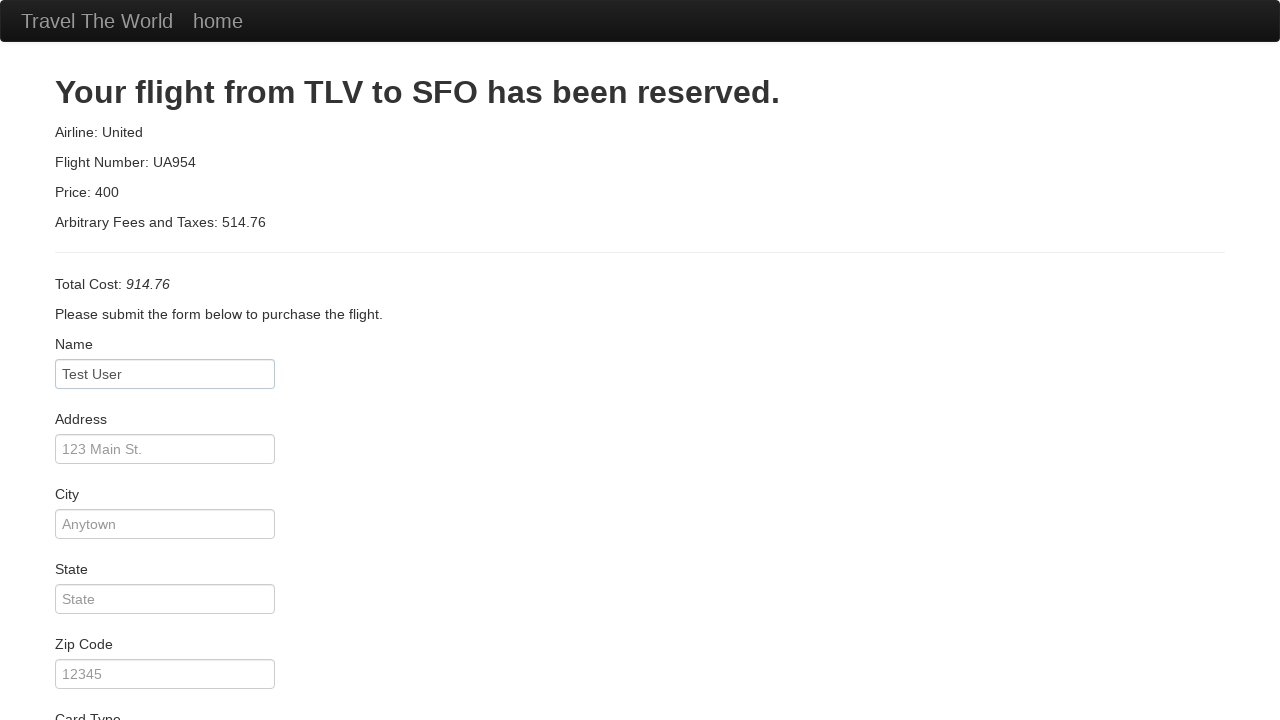

Filled passenger address: 123 Test Street on #address
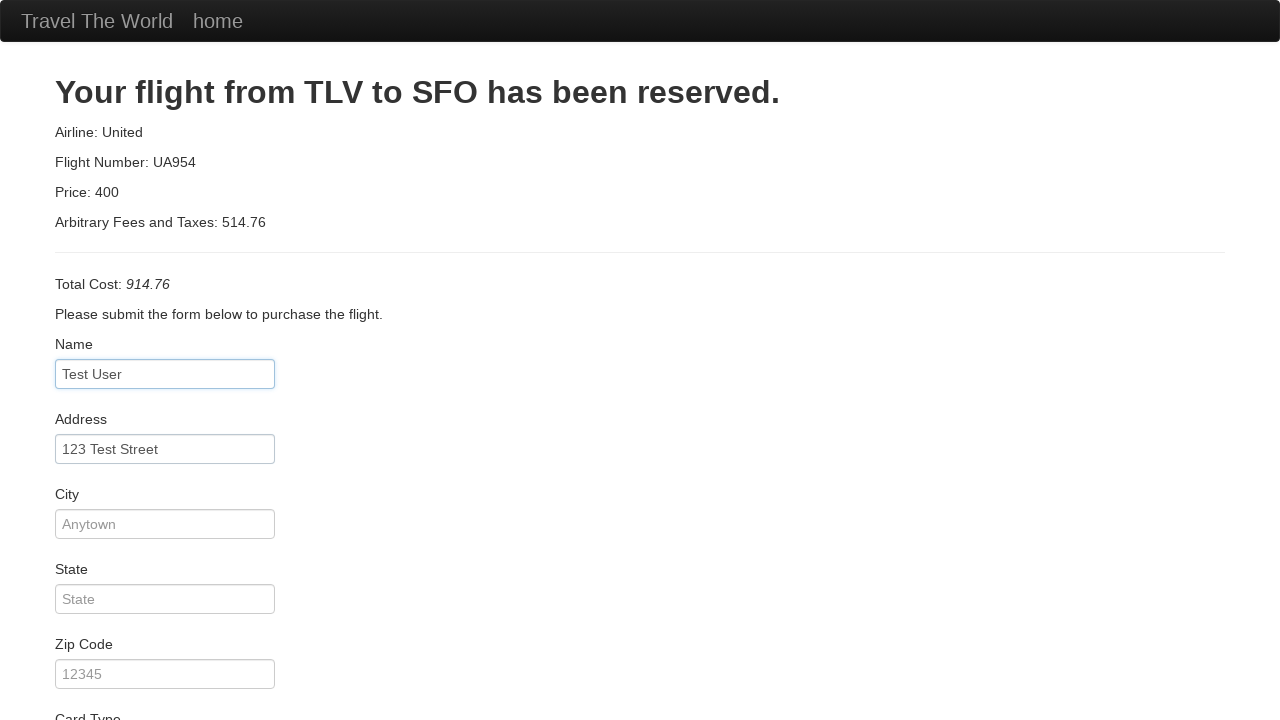

Filled passenger city: Test City on #city
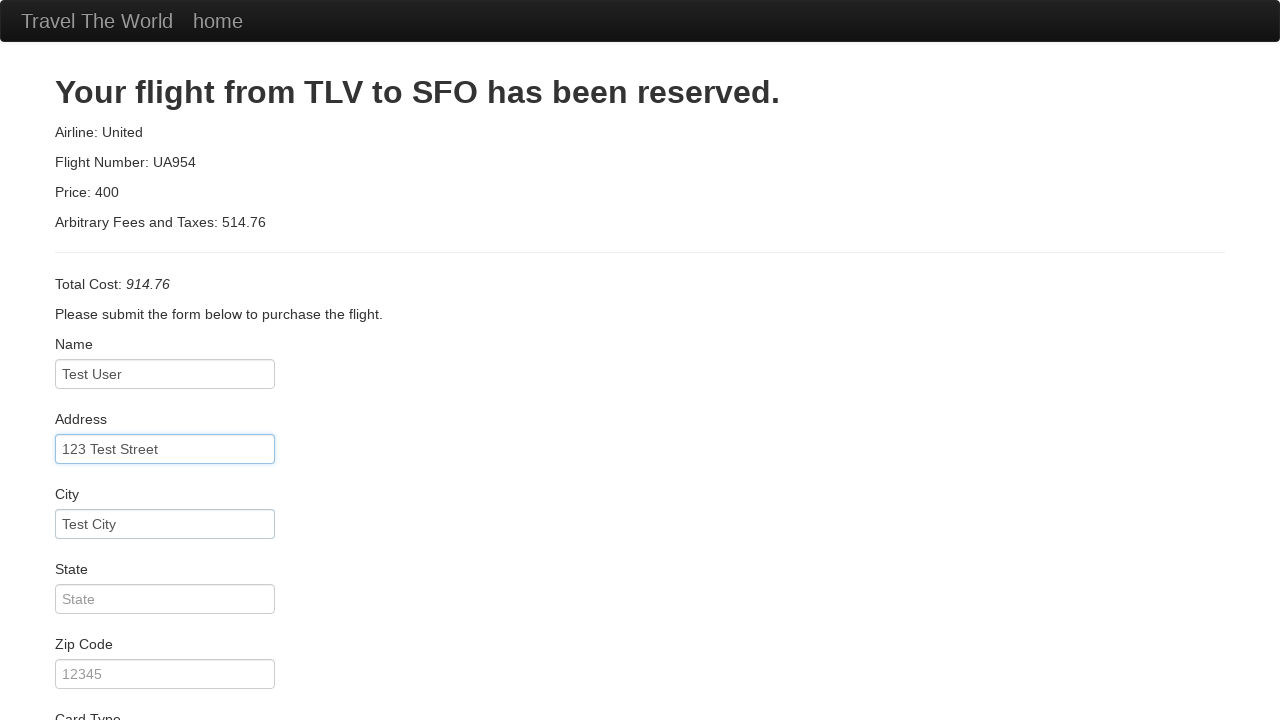

Filled passenger state: TS on #state
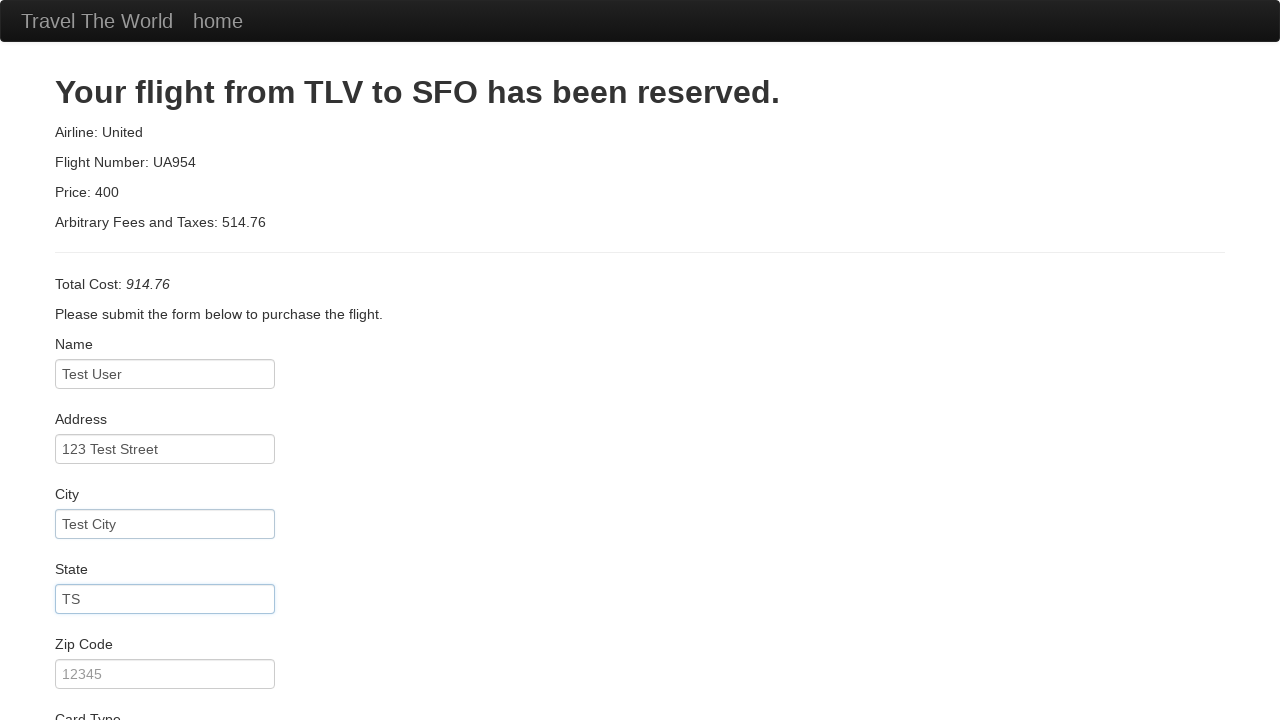

Filled passenger zip code: 000000 on #zipCode
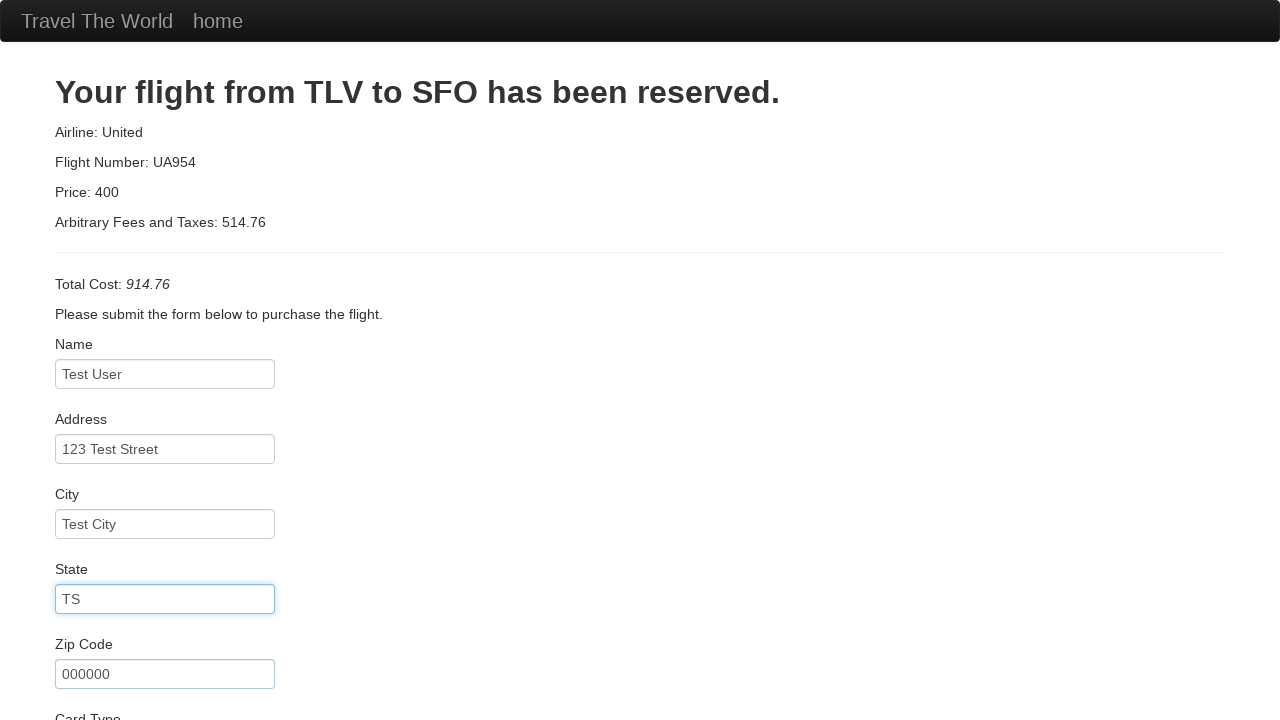

Filled credit card number on #creditCardNumber
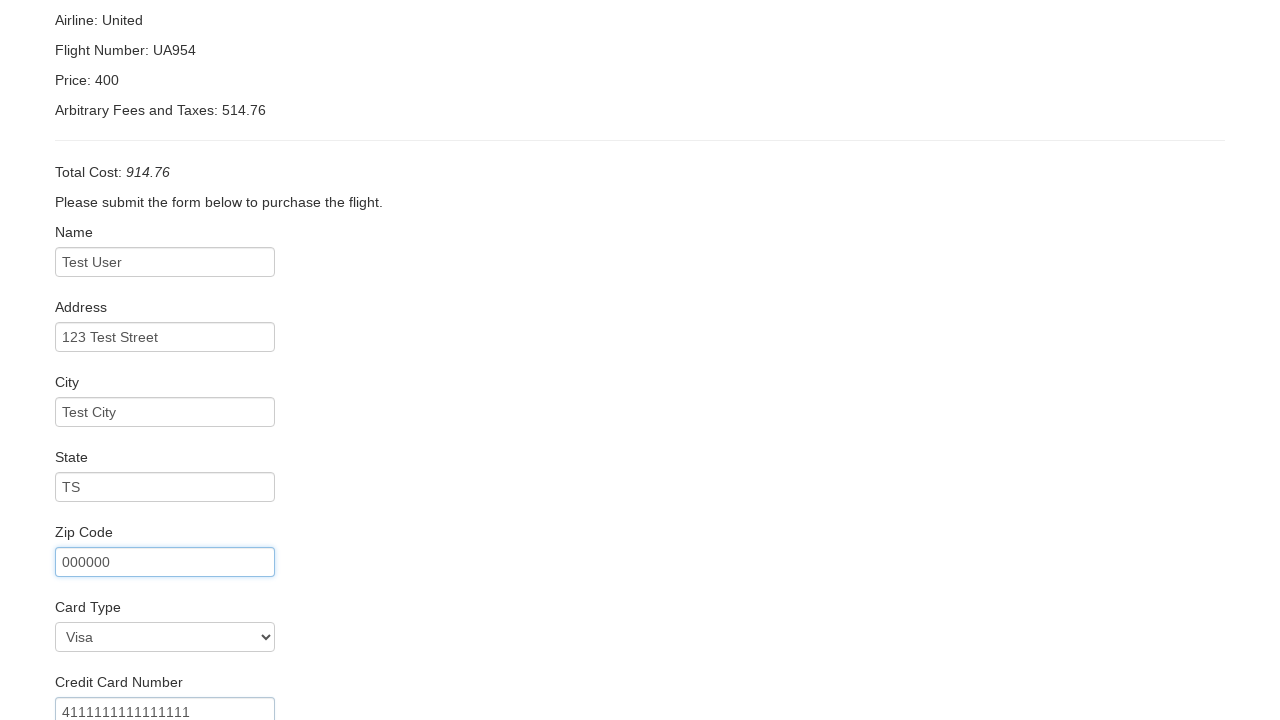

Filled credit card month: 12 on #creditCardMonth
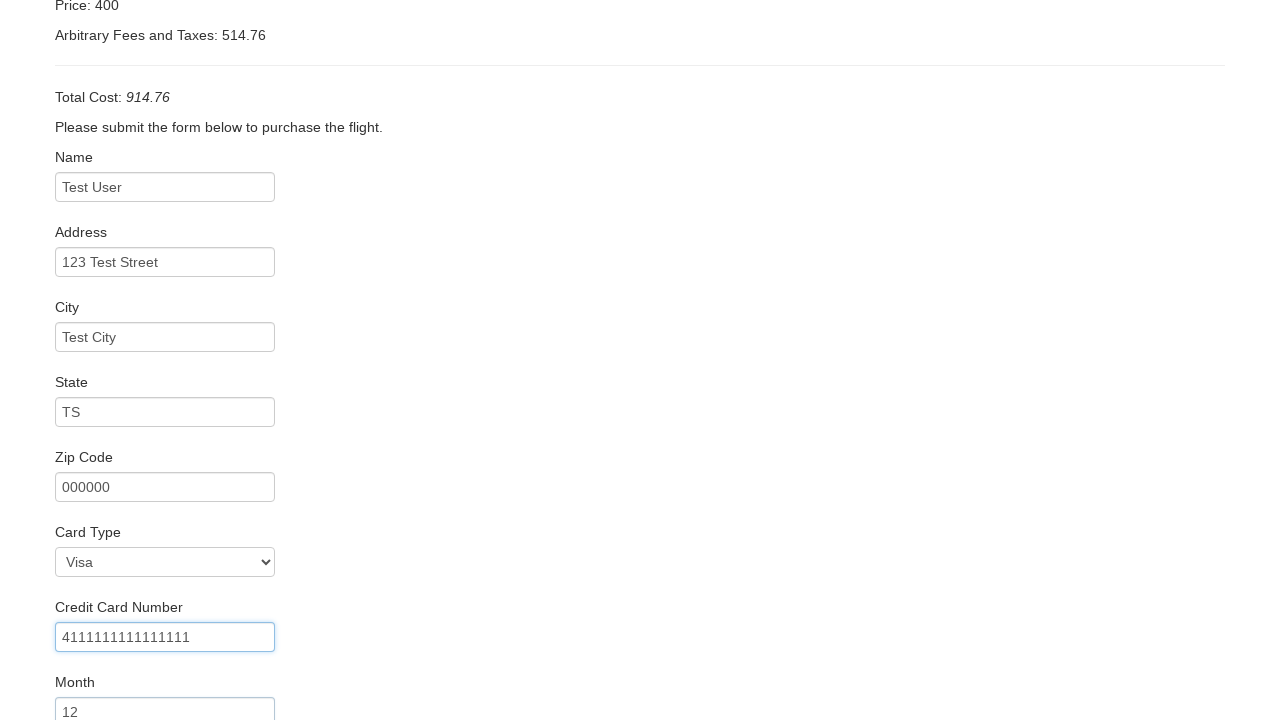

Filled credit card year: 2028 on #creditCardYear
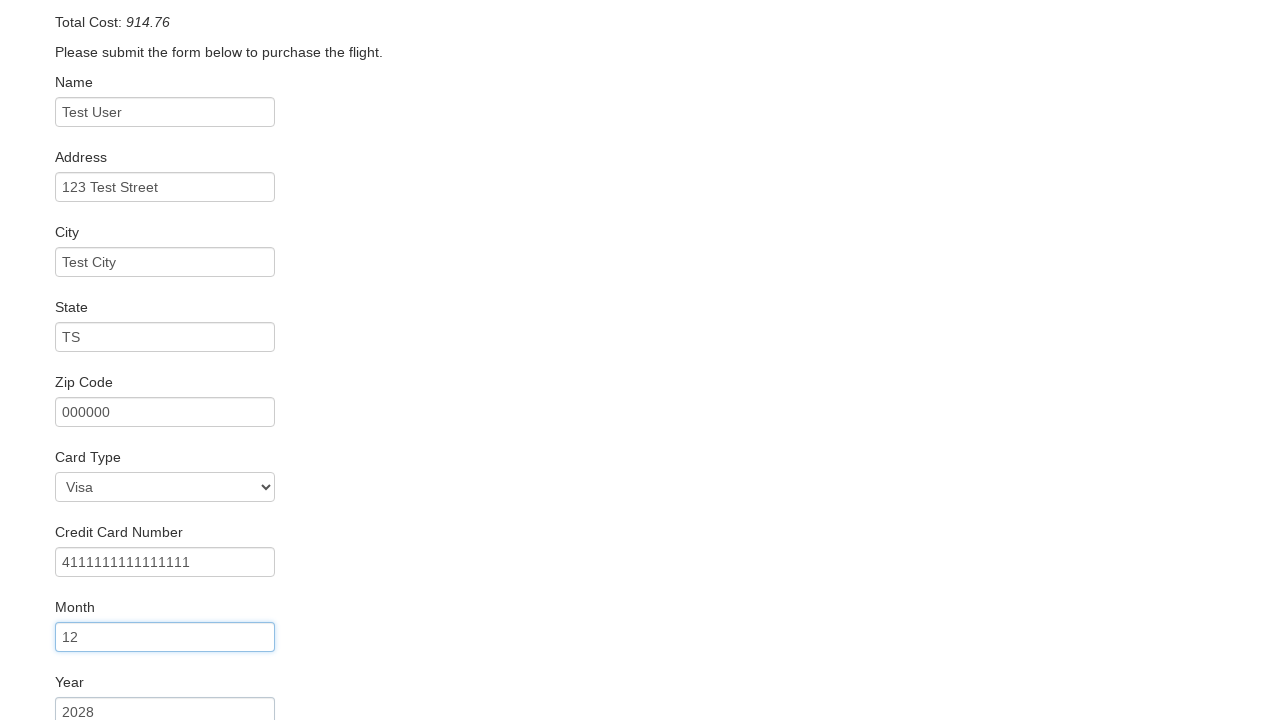

Filled name on card: Test User on #nameOnCard
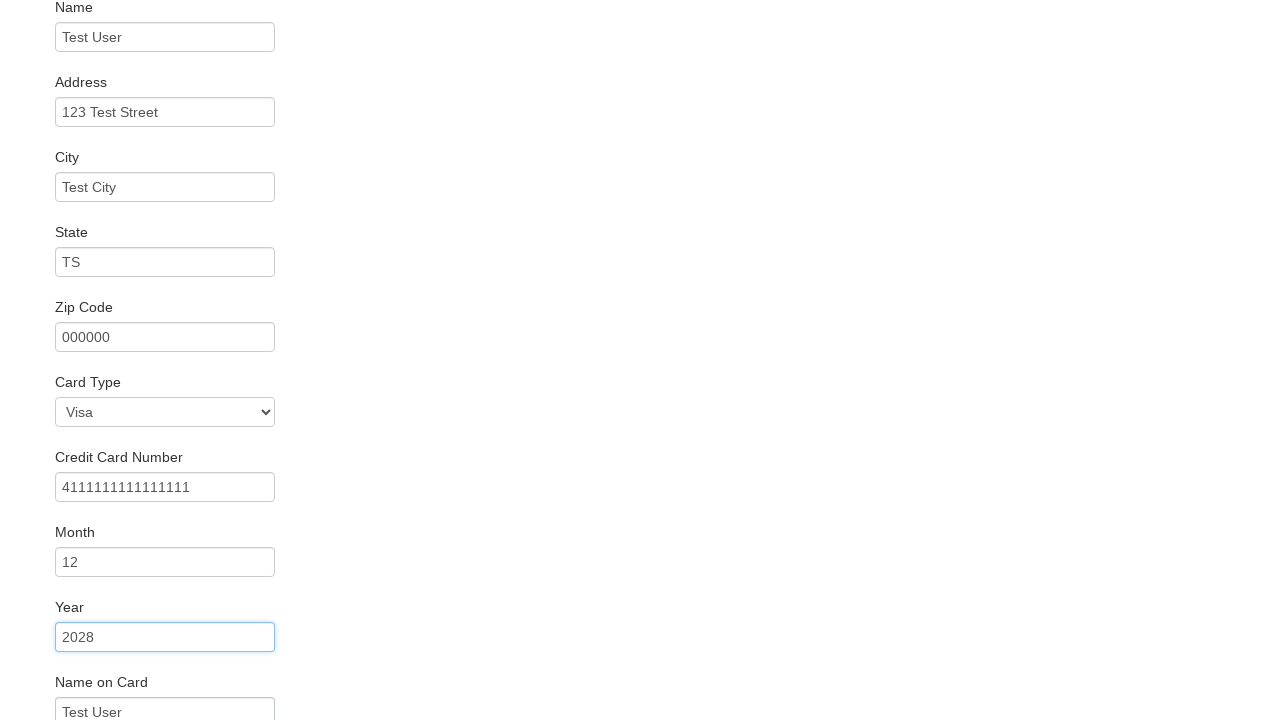

Checked Remember Me checkbox at (62, 656) on #rememberMe
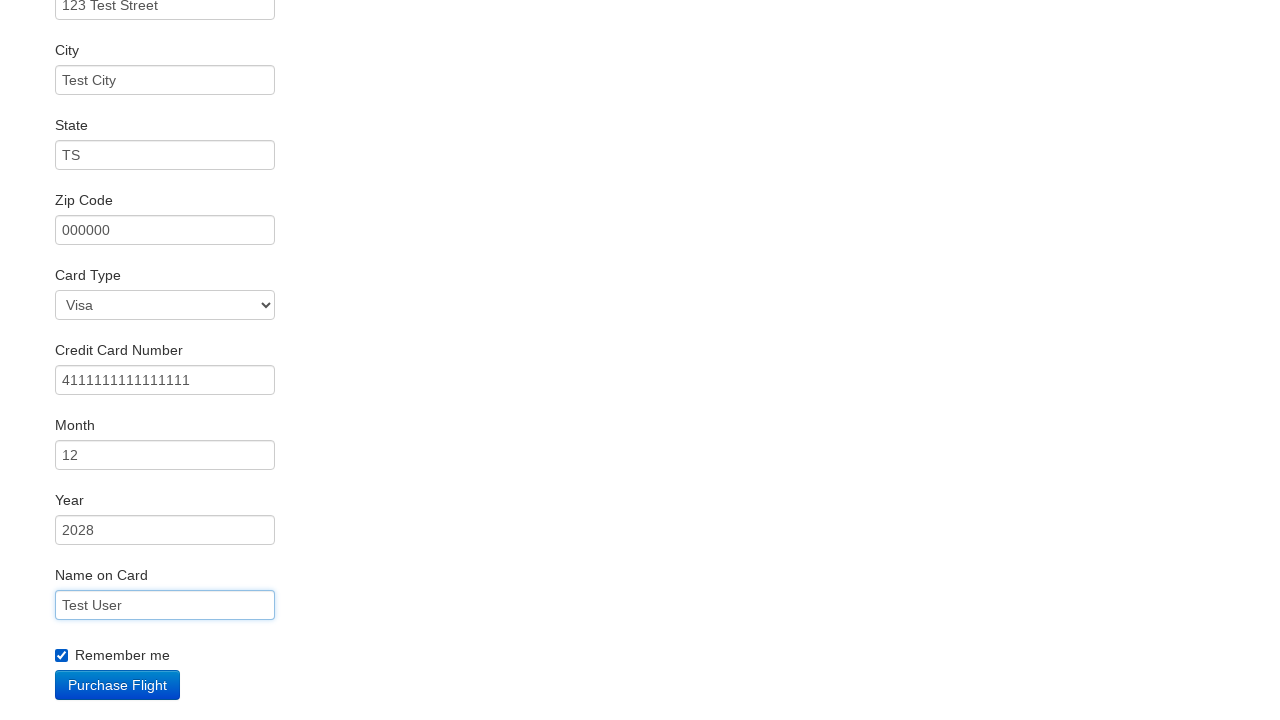

Clicked Purchase Flight button at (118, 685) on input[type='submit']
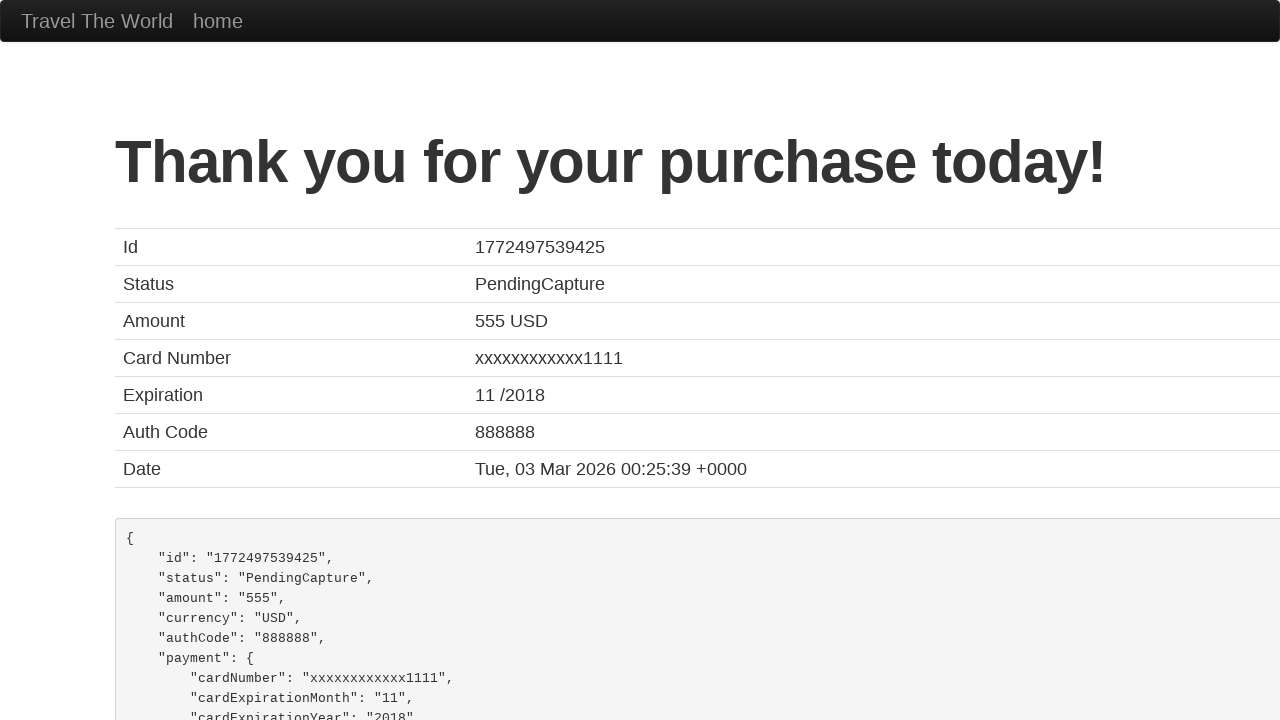

Confirmation page header loaded
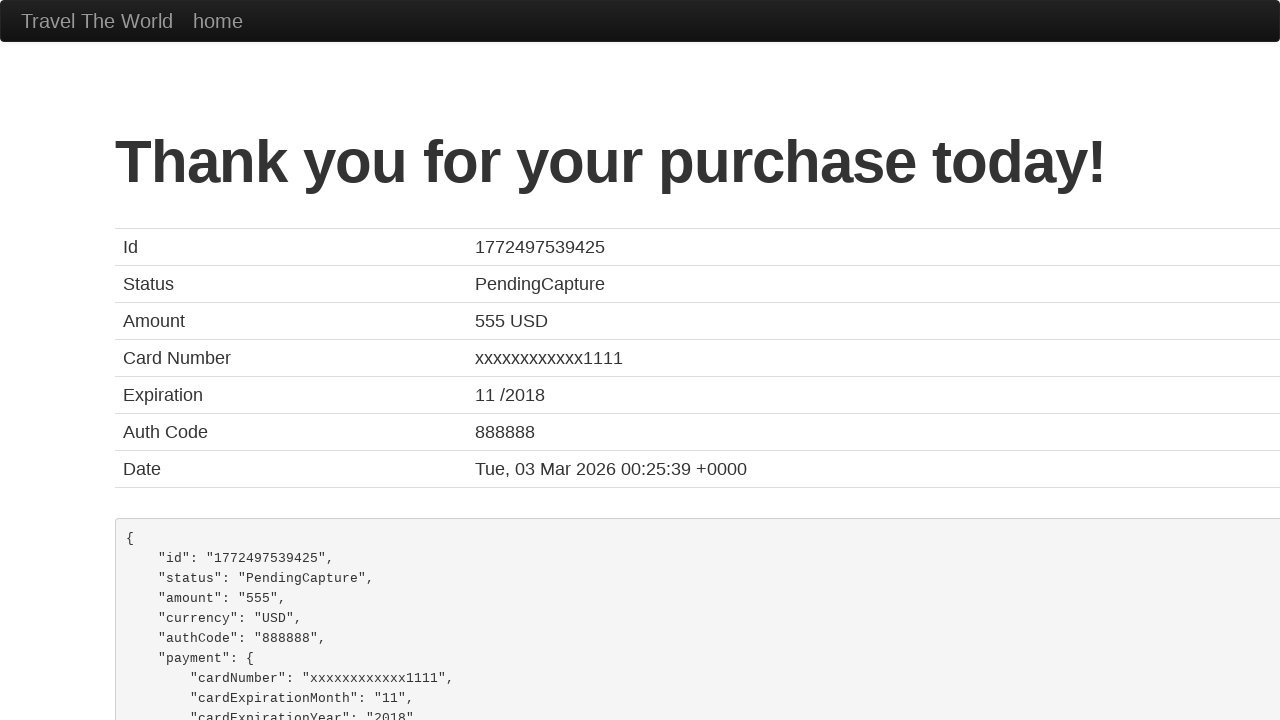

Verified purchase confirmation message displayed
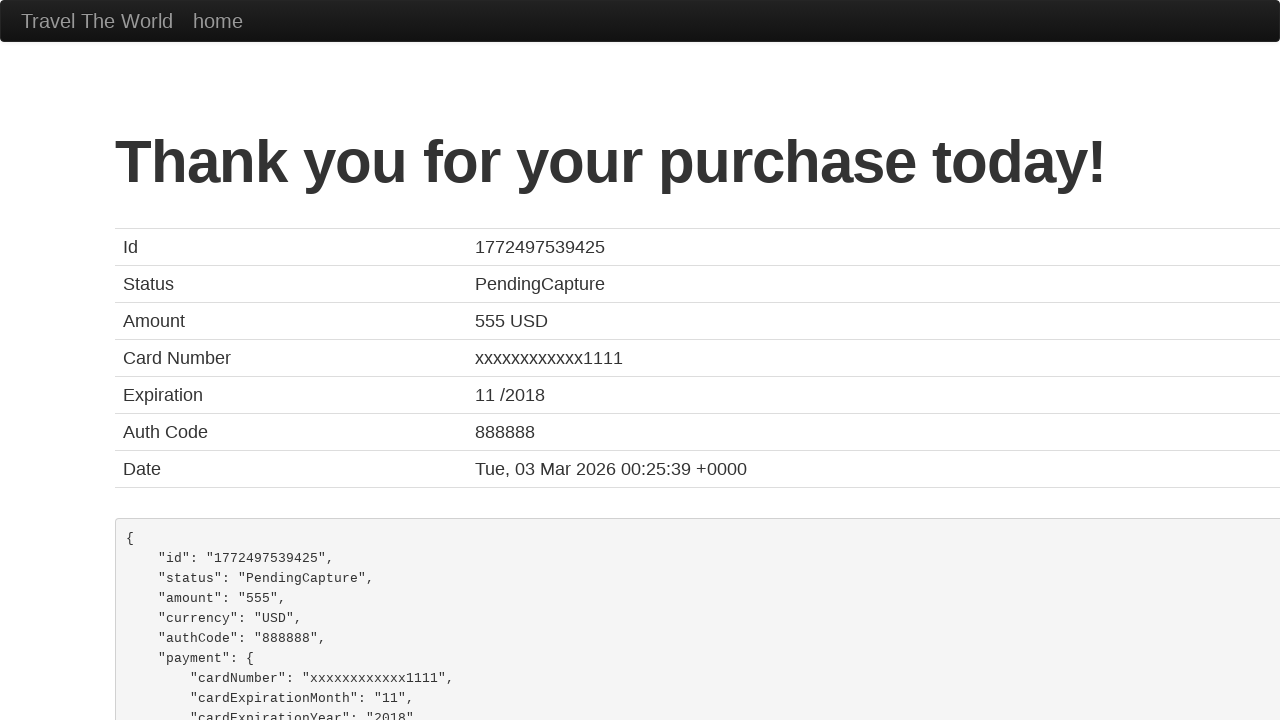

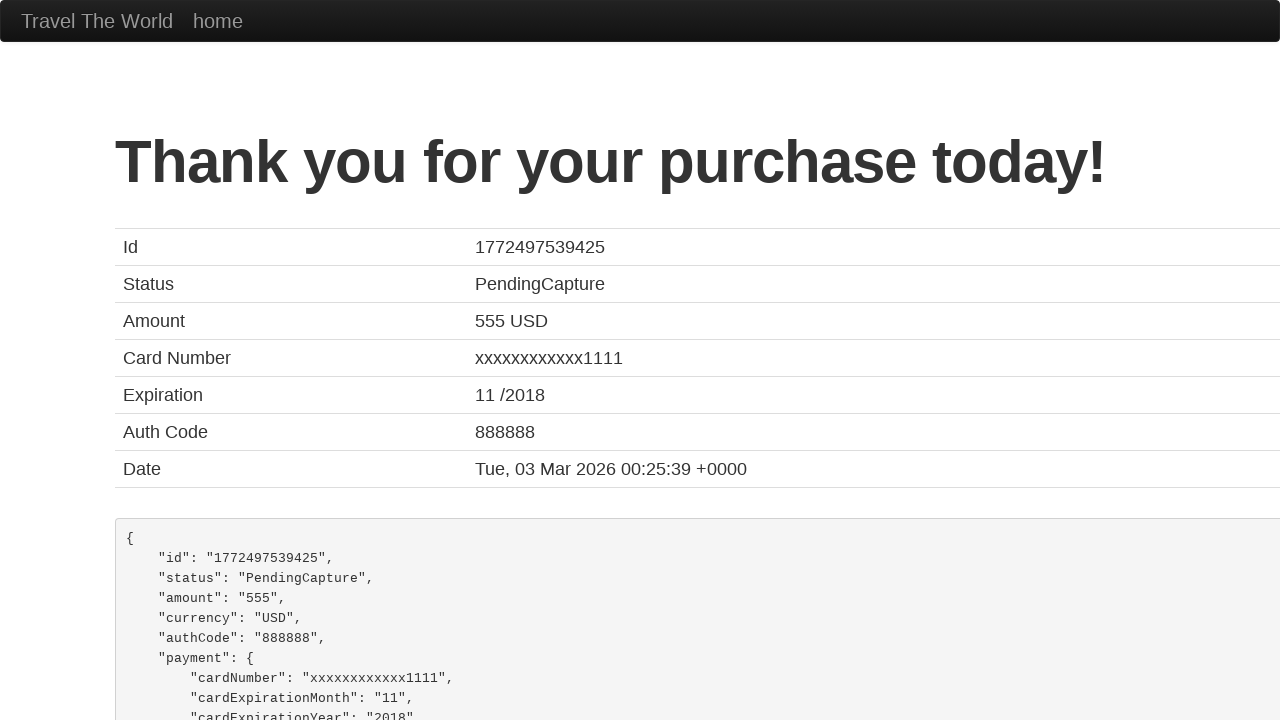